Tests clicking a checkbox on a todo list demo application to mark an item as complete

Starting URL: http://www.mytinytodo.net/demo/

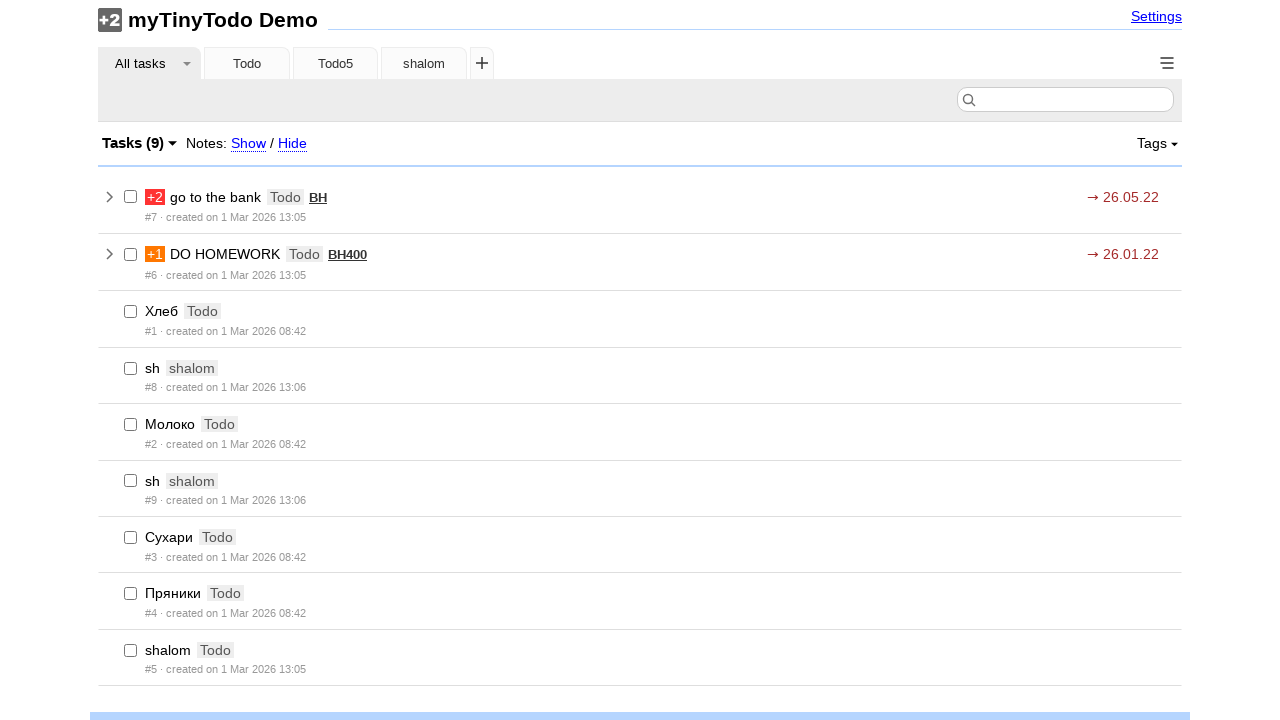

Navigated to MyTinyToDo demo application
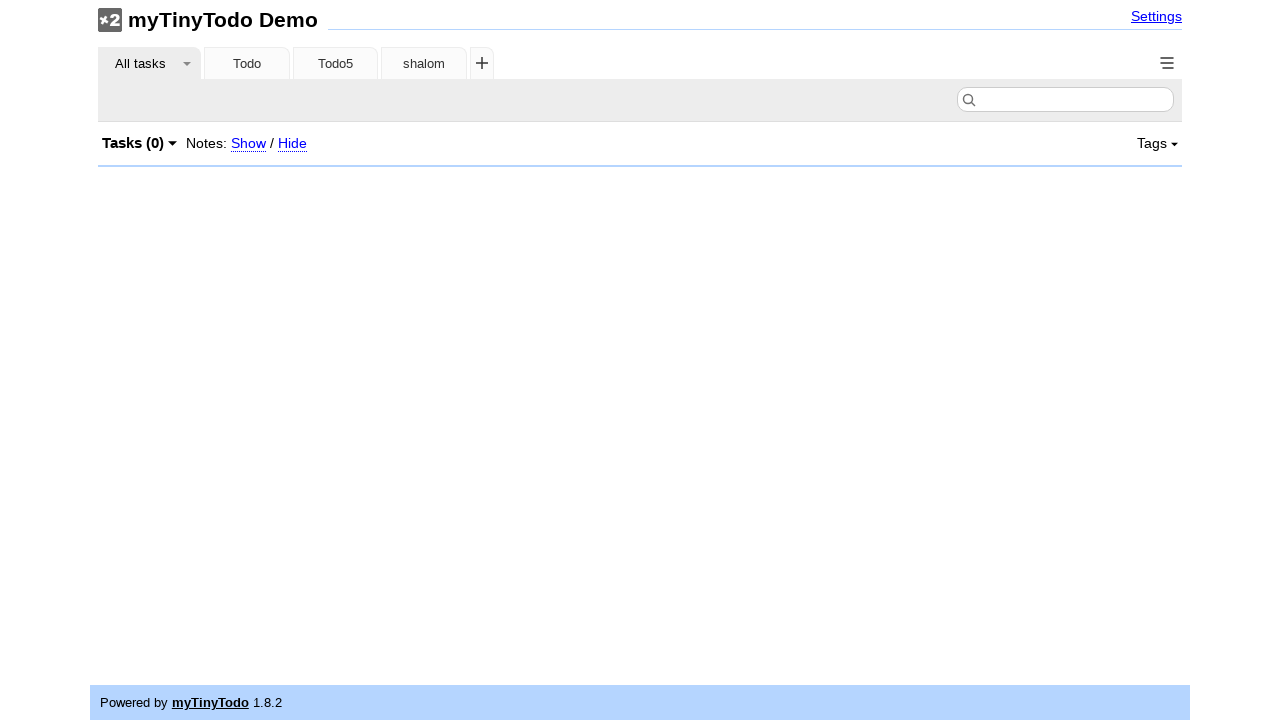

Clicked the first checkbox to mark todo item as complete at (130, 197) on (//div//input[@type='checkbox'])[1]
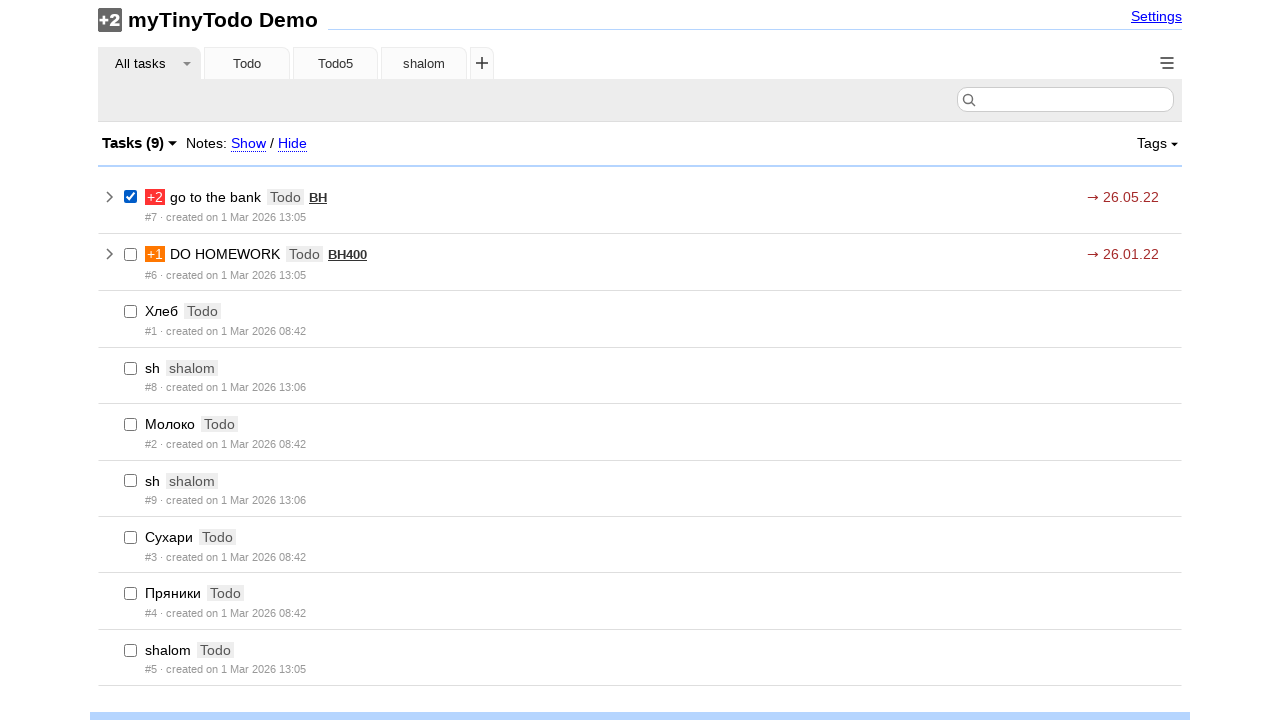

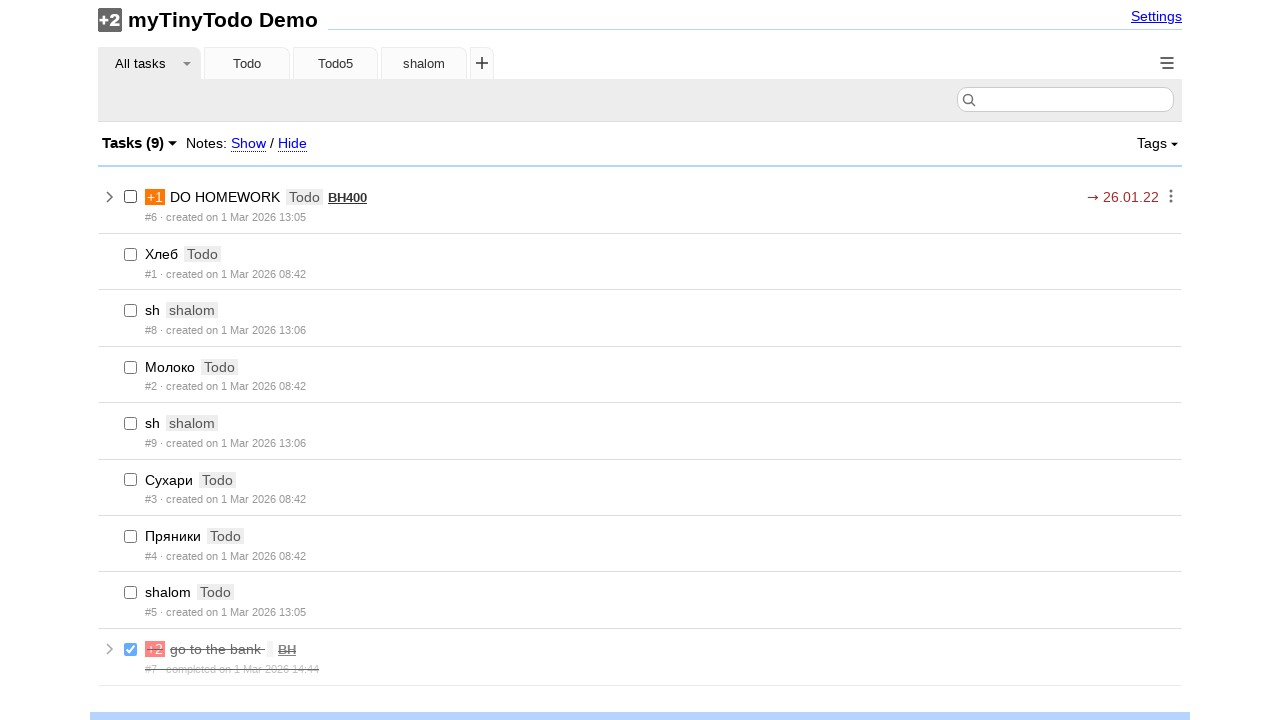